Tests the password recovery functionality by opening the recovery modal, entering an email, and submitting the form

Starting URL: https://www.maximus.com.ar/LOGIN/login/maximus.aspx

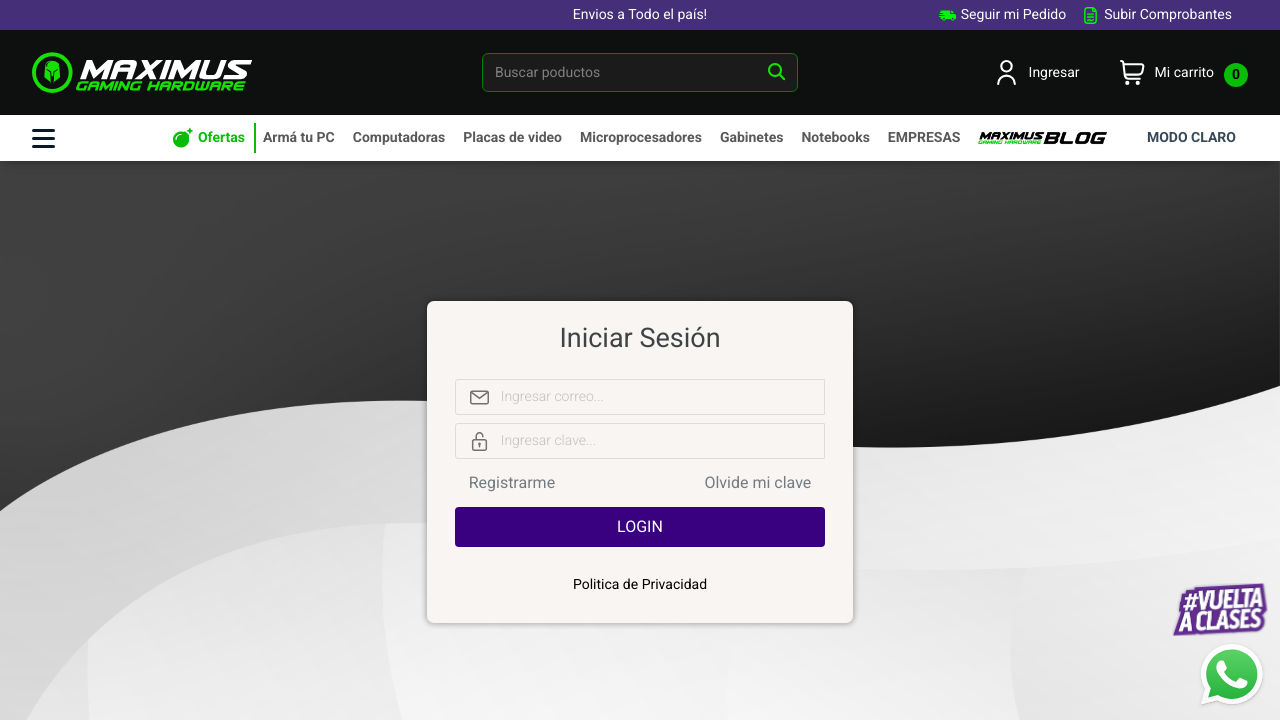

Clicked 'Olvide mi clave' (Forgot my password) link to open recovery modal at (758, 483) on //*[@id="#abrirrecuperocontra"]
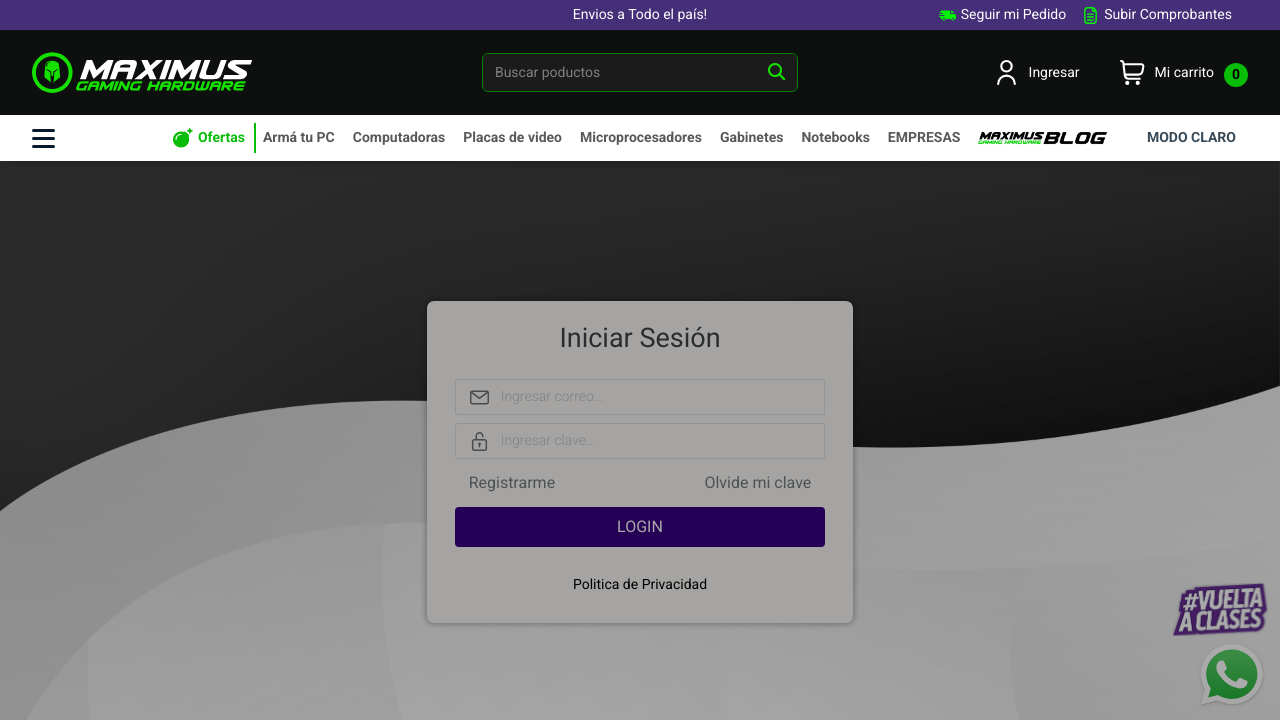

Recovery modal email field became visible
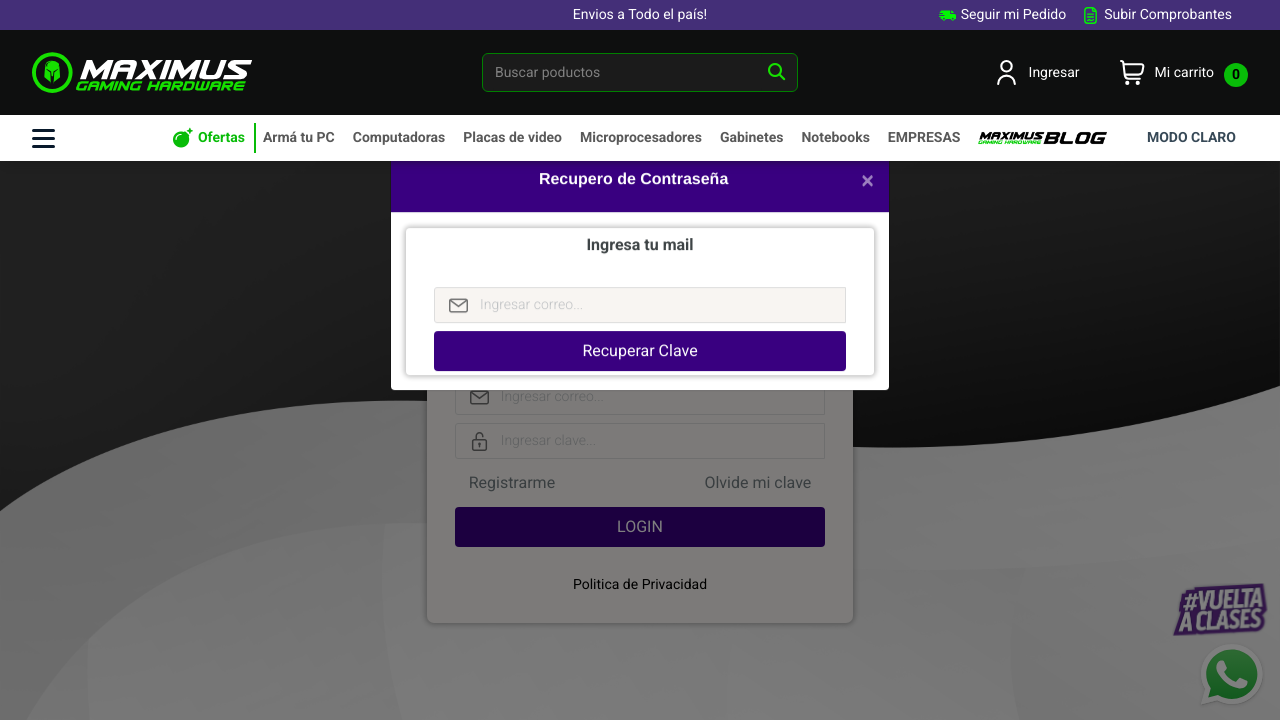

Filled email field with 'testuser456@gmail.com' on //*[@id="usuariorecupero"]
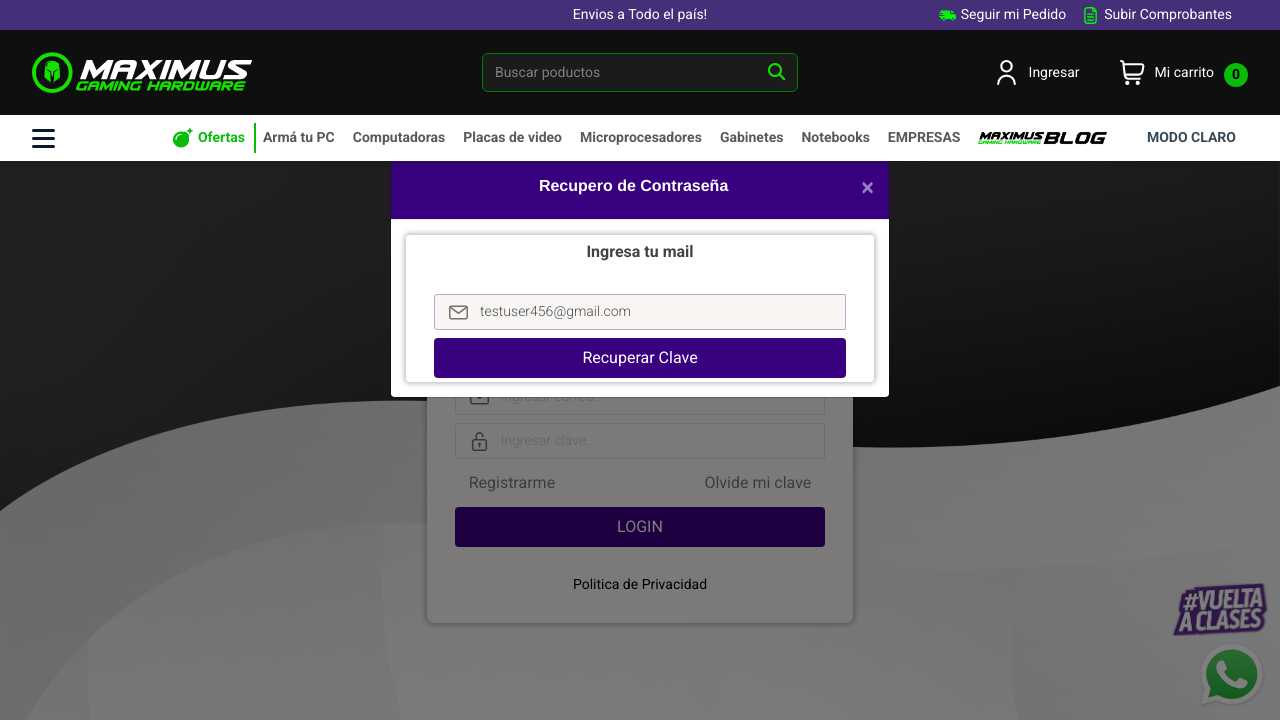

Clicked 'Recuperar Clave' (Recover Password) button to submit recovery form at (640, 358) on //*[@id="modalrecuperocontra"]/div/div/div[2]/div/div[2]/button
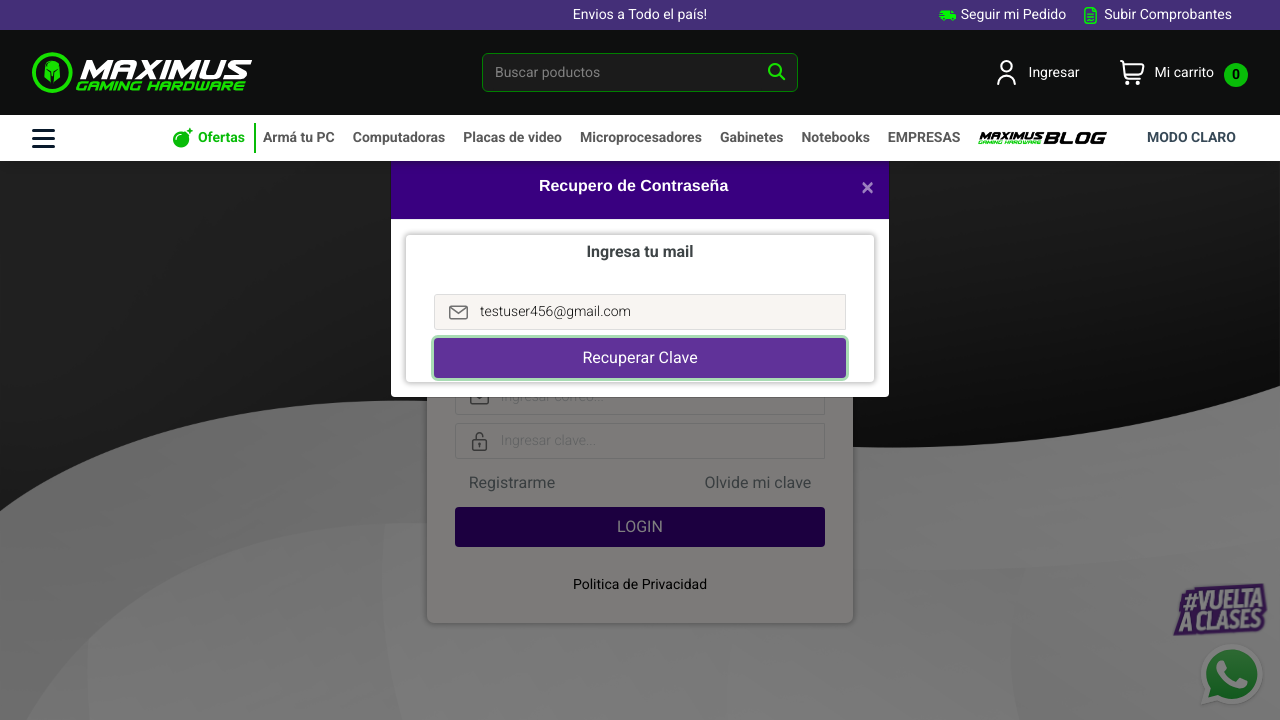

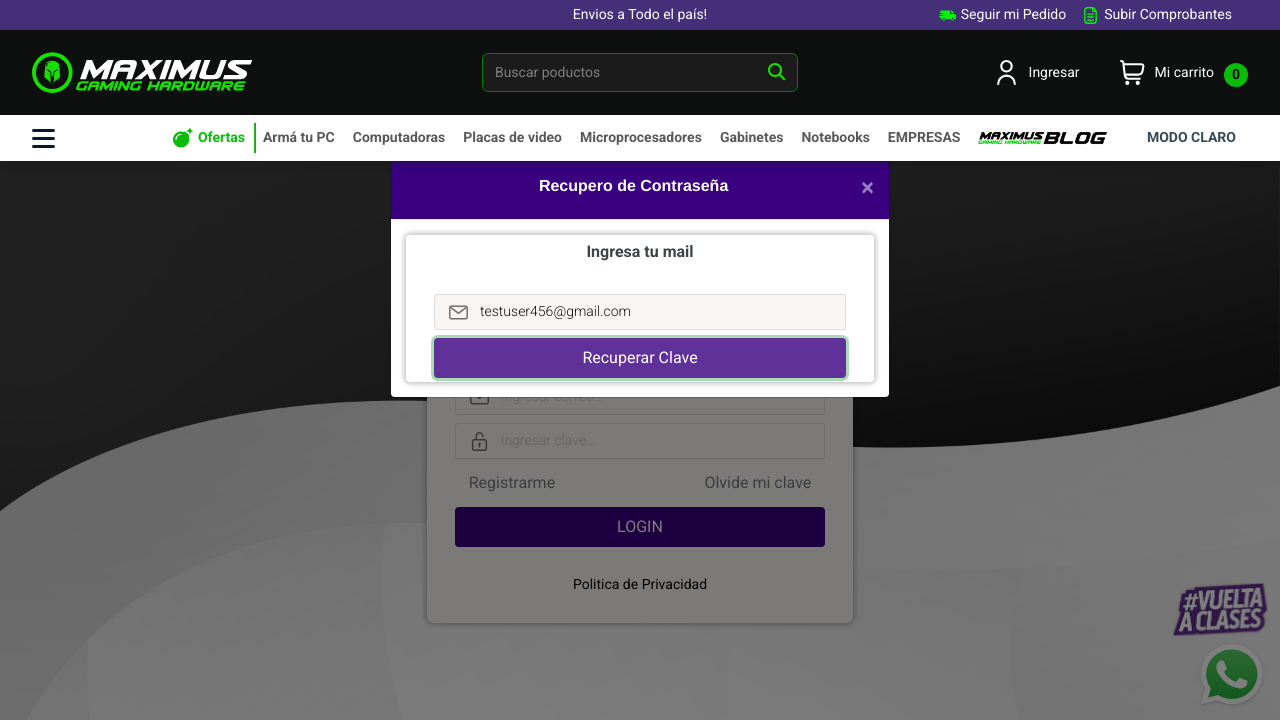